Tests a todo application by clicking on existing todo items, adding a new todo via text input, and archiving completed todos.

Starting URL: http://crossbrowsertesting.github.io/todo-app.html

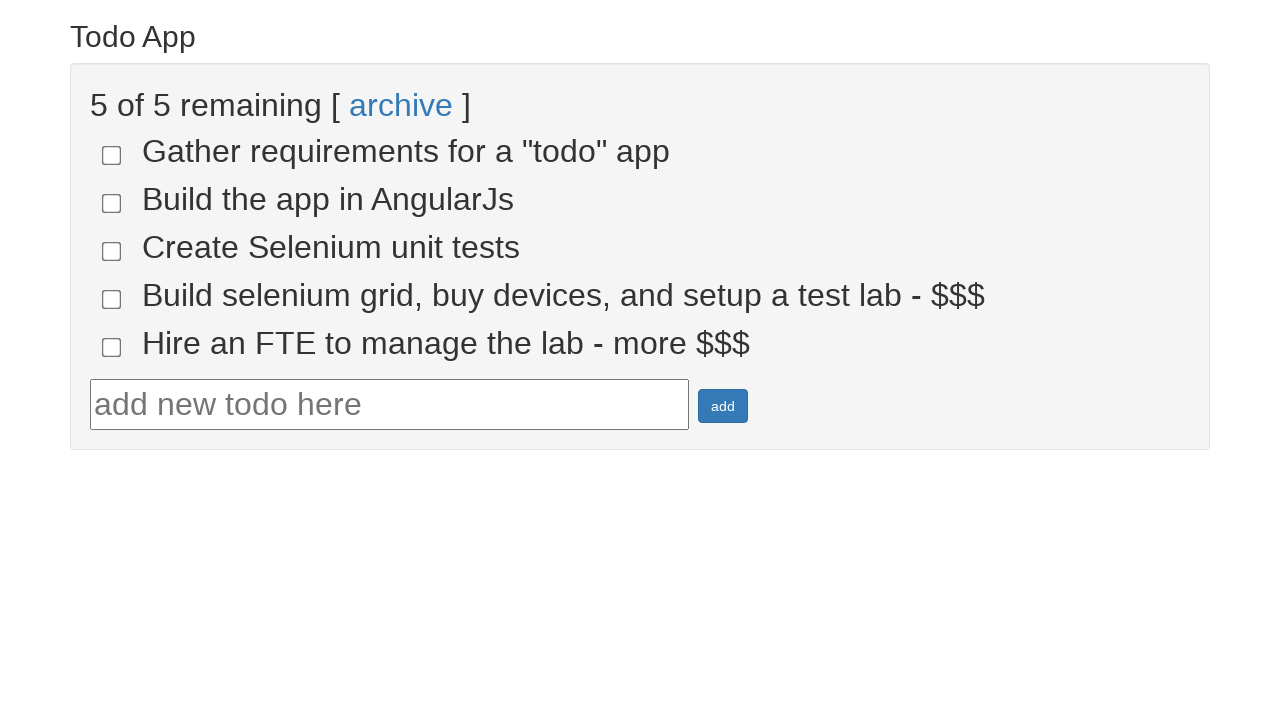

Waited for todo list to load
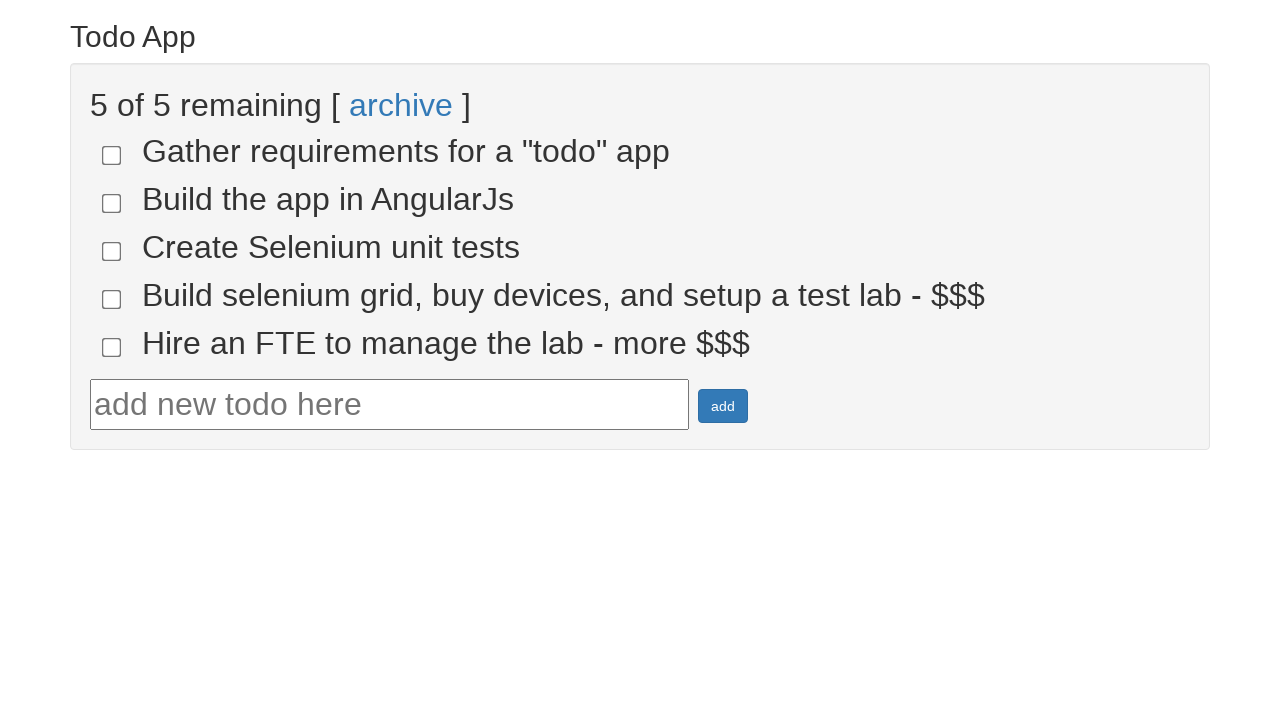

Clicked 4th todo item to mark as done at (112, 299) on input[ng-model='todo.done'] >> nth=3
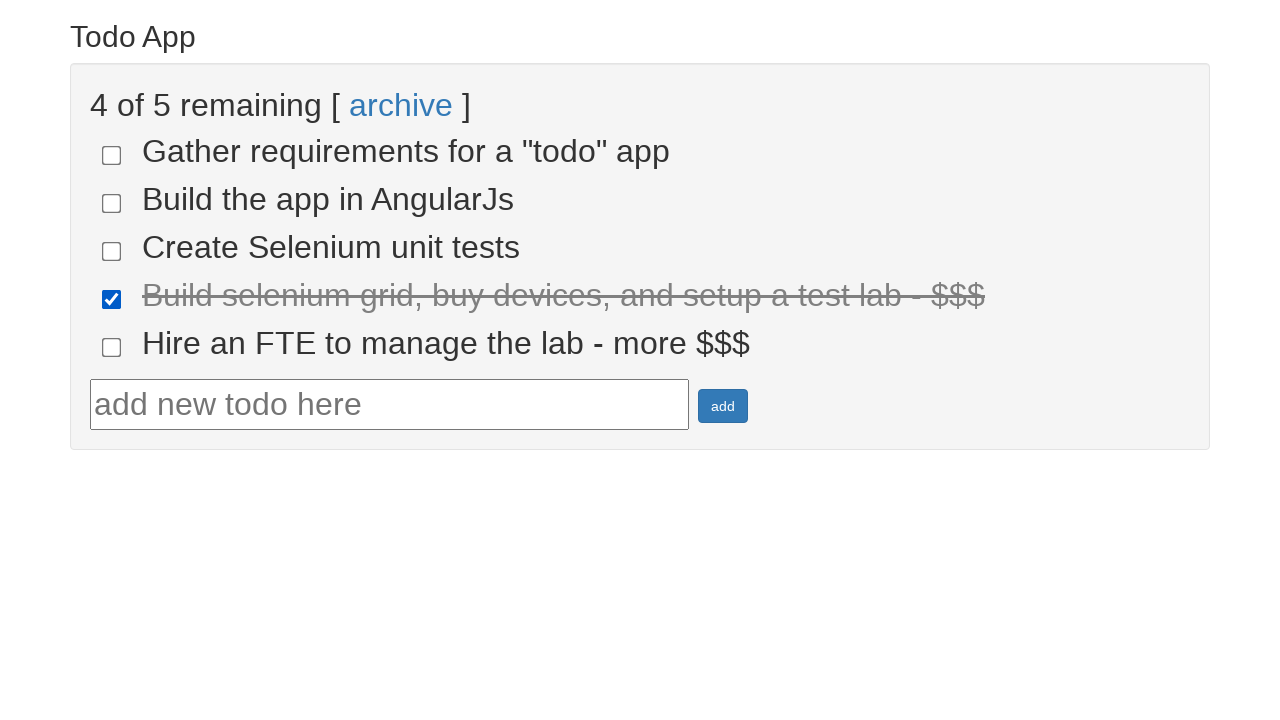

Clicked 5th todo item to mark as done at (112, 347) on input[ng-model='todo.done'] >> nth=4
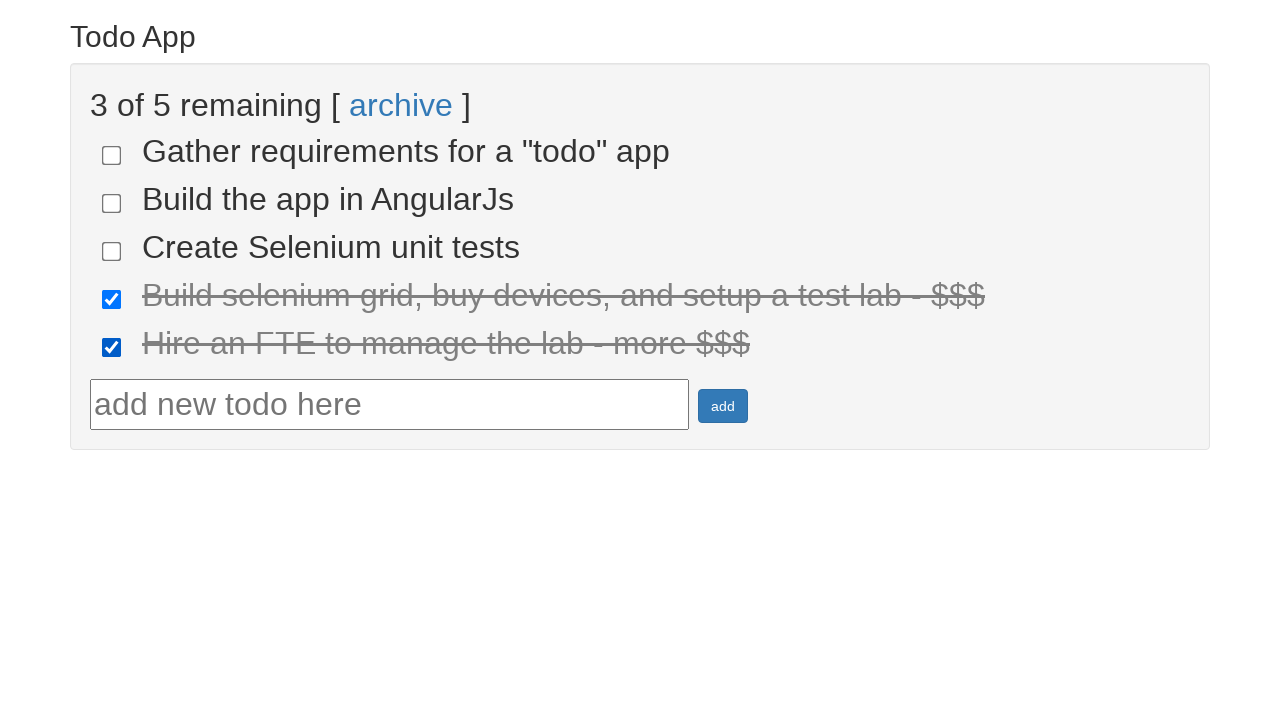

Entered 'Run your first Selenium test' in new todo input field on input[ng-model='todoList.todoText']
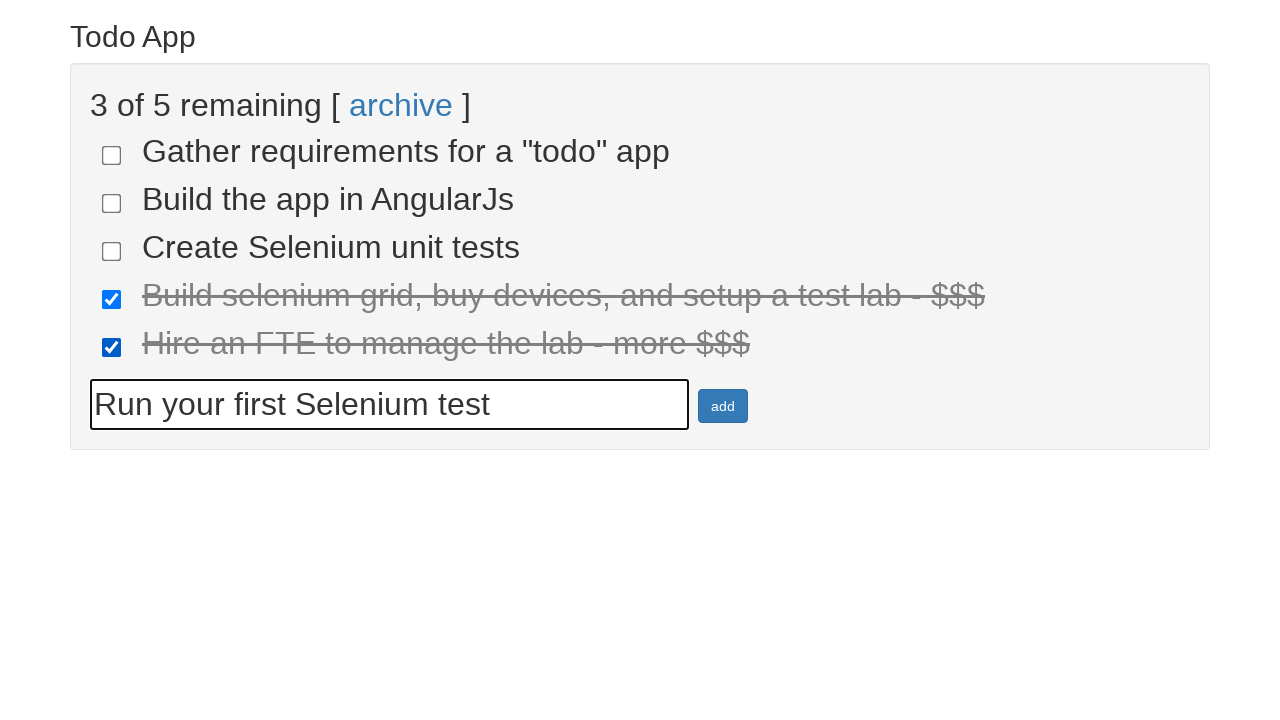

Clicked add button to create new todo at (723, 406) on #addbutton
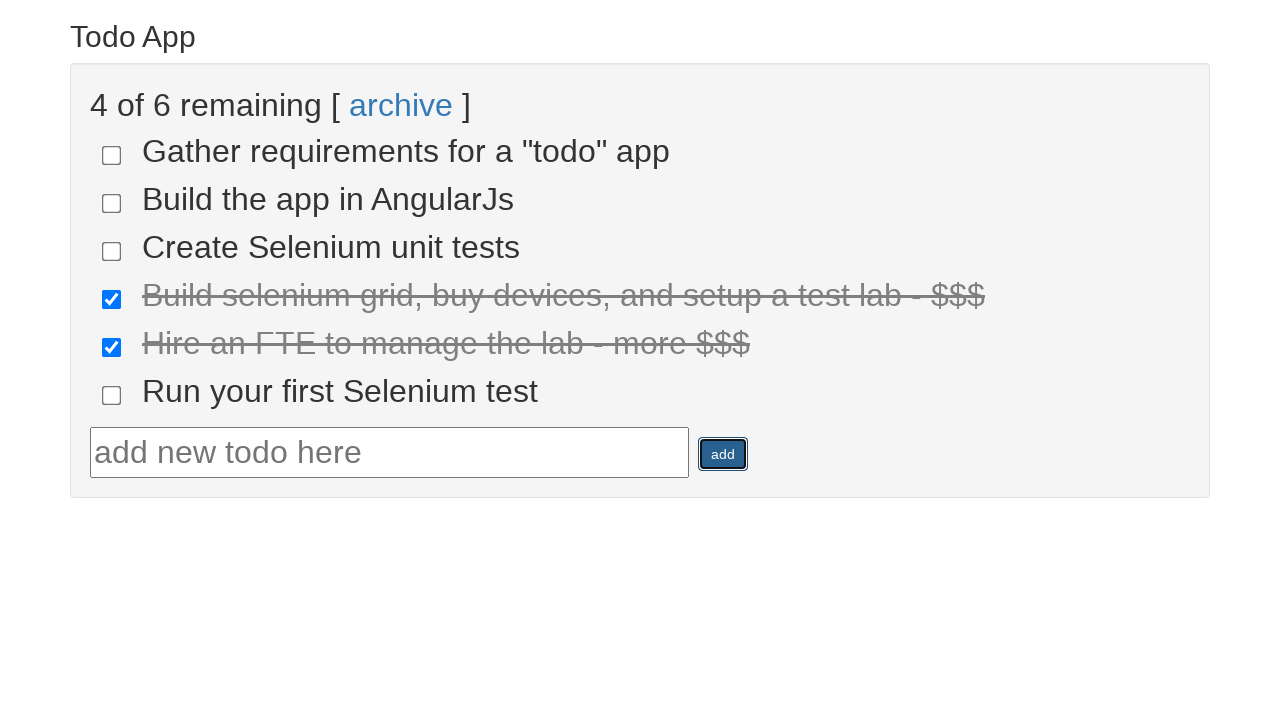

Clicked archive link to archive completed todos at (401, 105) on a:has-text('archive')
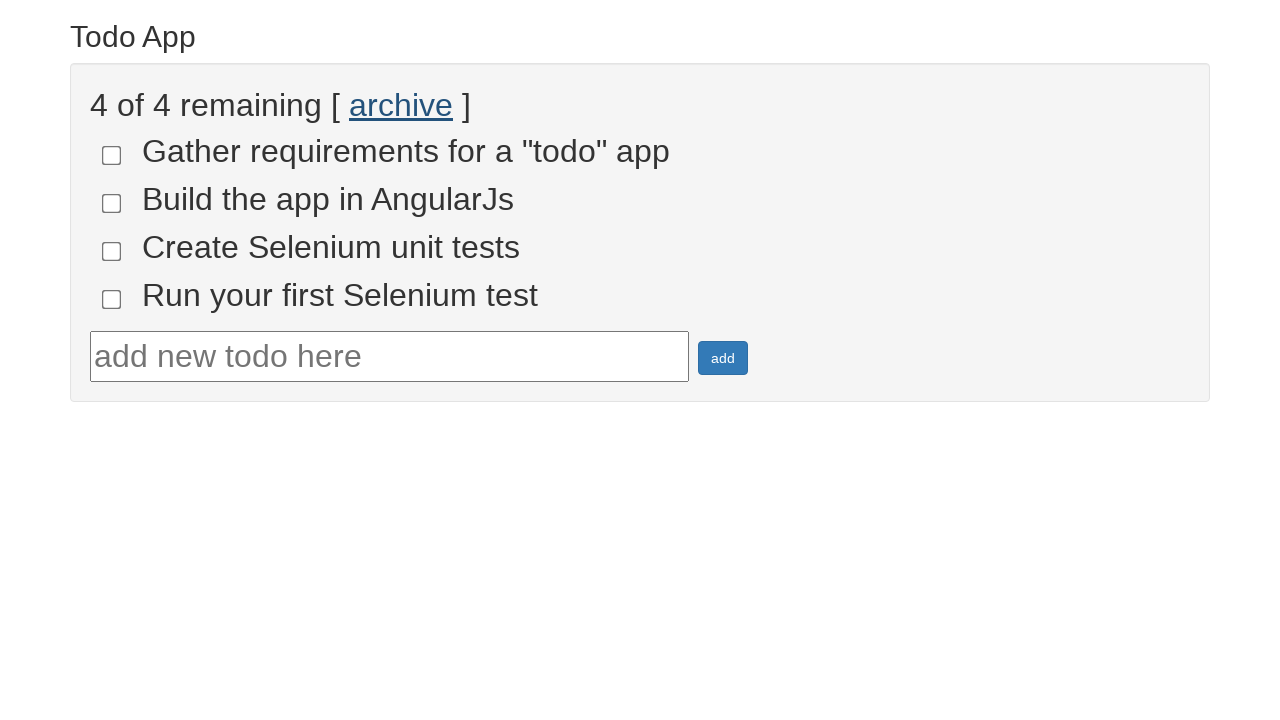

Waited for page to update after archiving
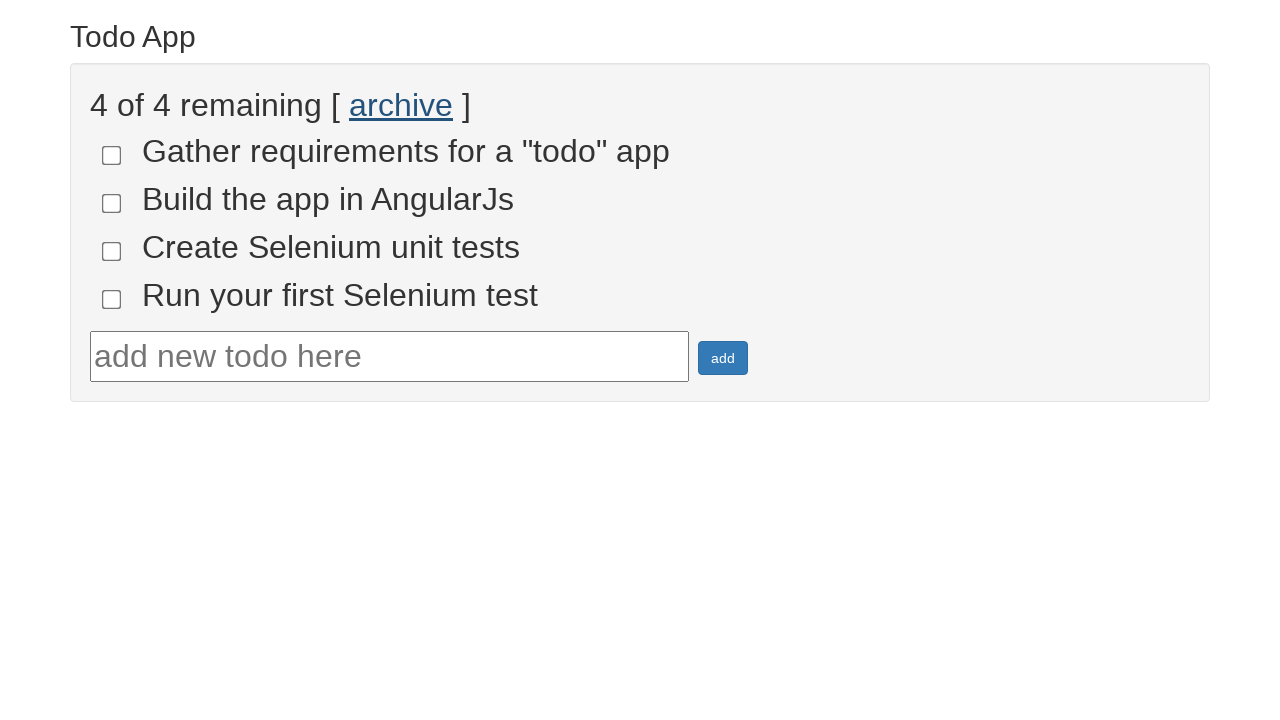

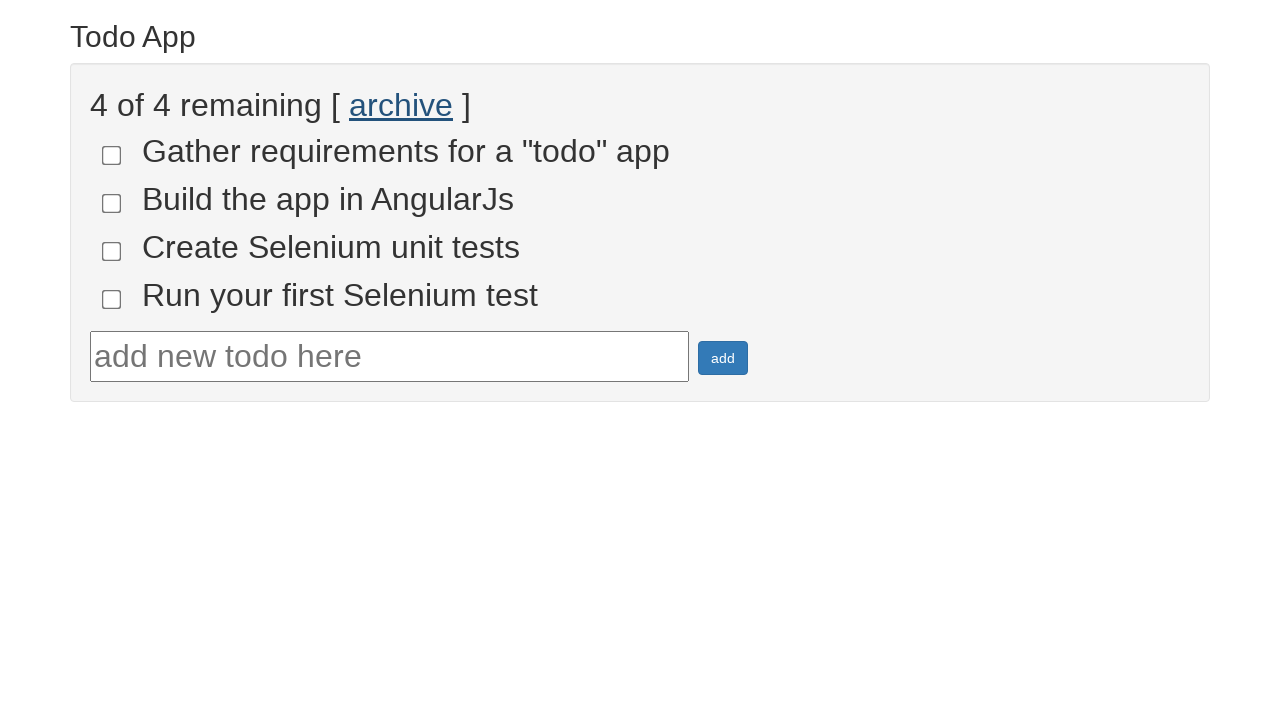